Tests a JavaScript prompt alert by clicking the prompt button, entering a name, accepting the alert, and verifying the result displays the entered name

Starting URL: https://demoqa.com/alerts

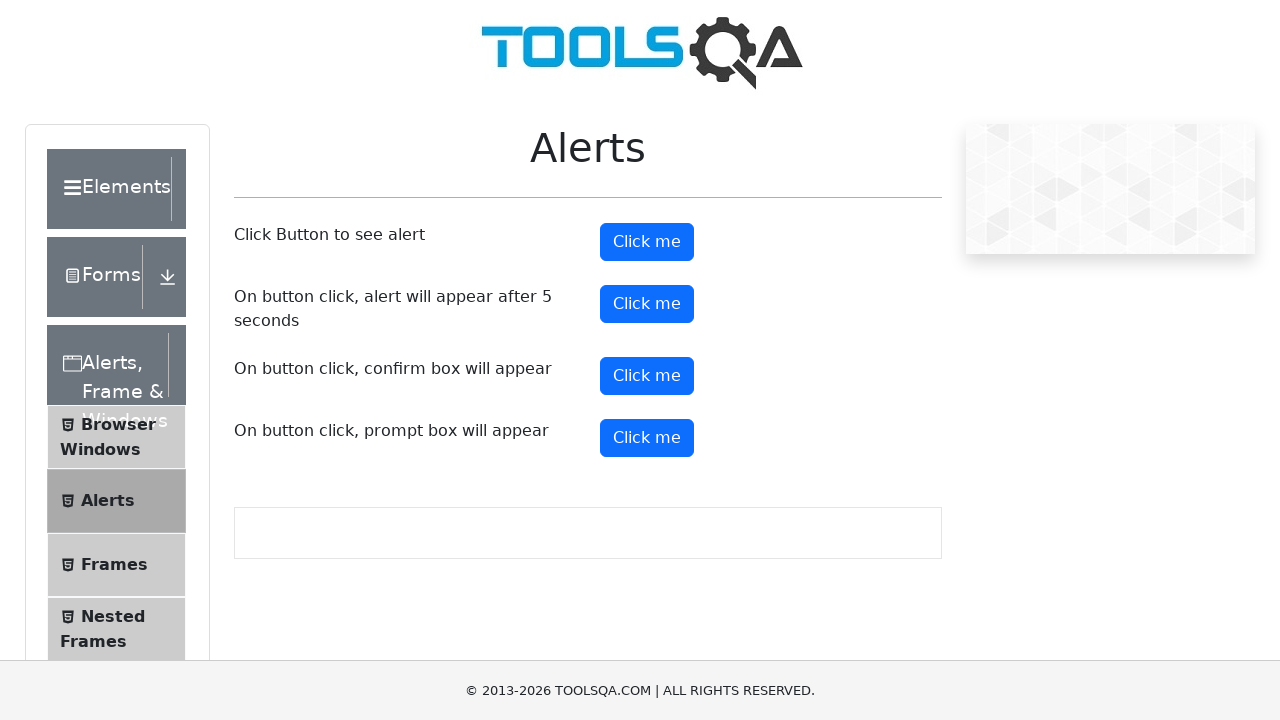

Scrolled prompt button into view
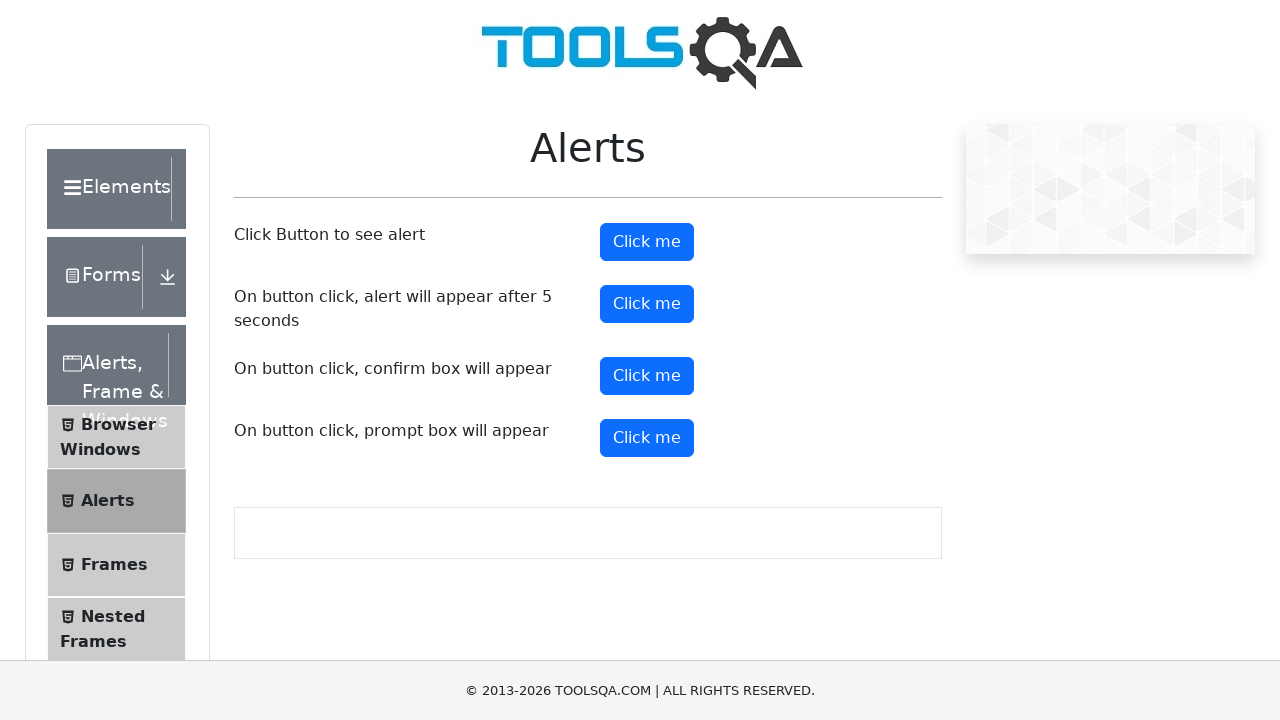

Set up dialog handler to accept prompt with 'TestUser'
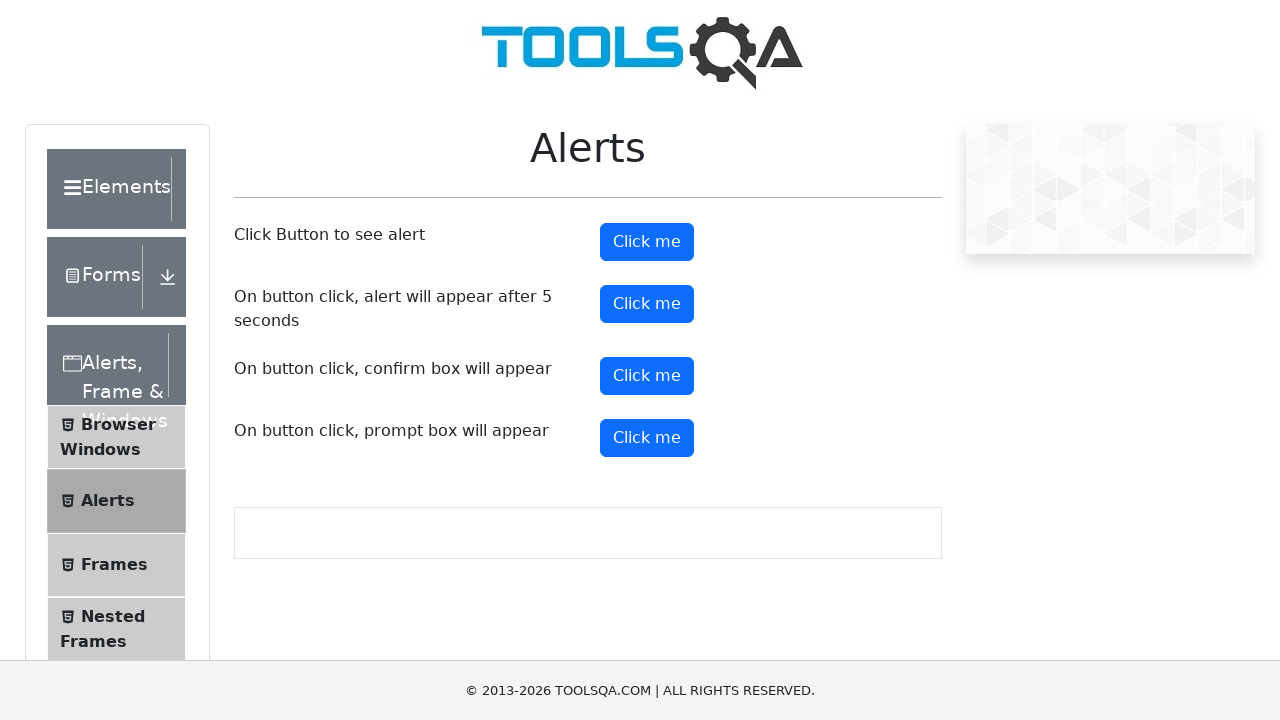

Clicked prompt button to trigger JavaScript alert at (647, 438) on xpath=//*[@id='promtButton']
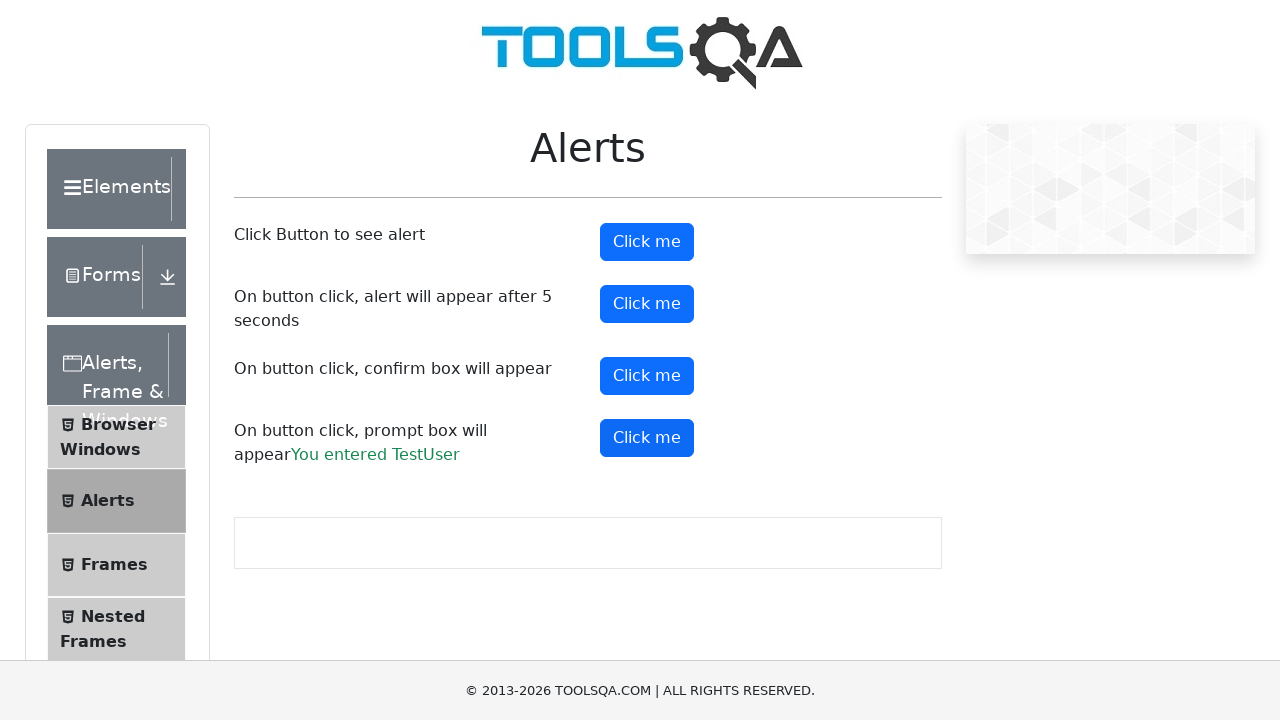

Retrieved result text from prompt result element
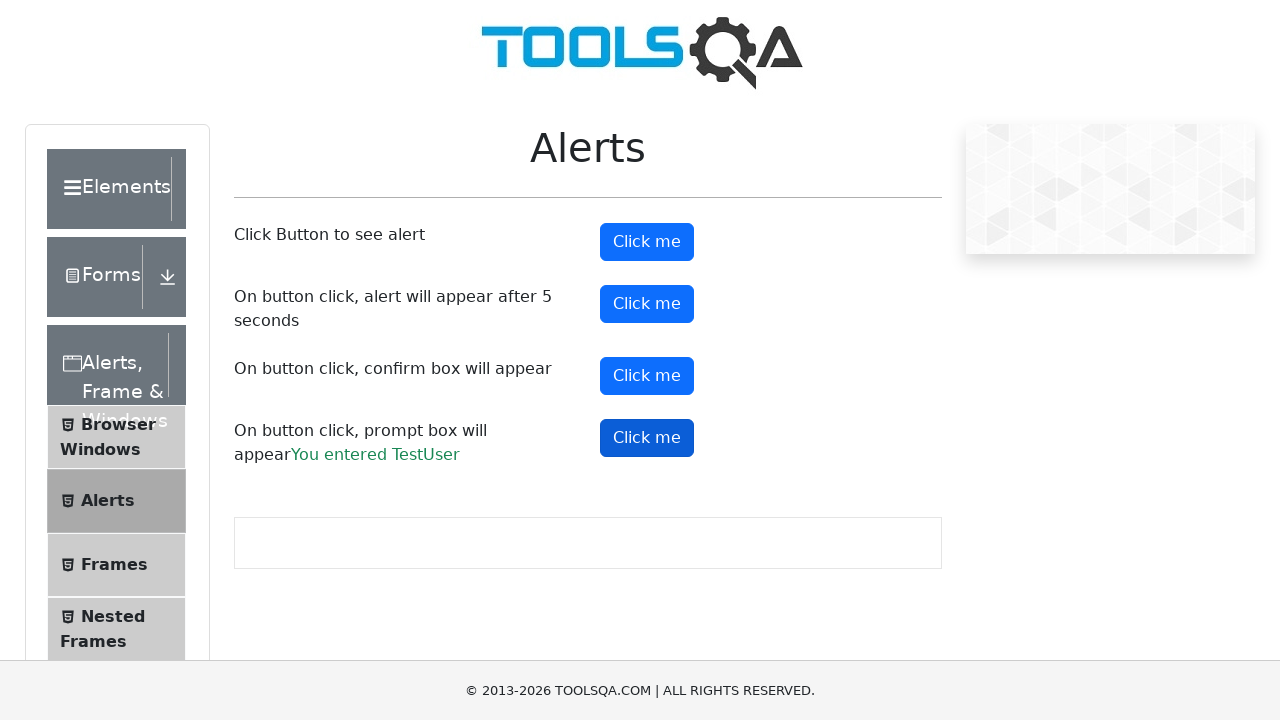

Verified result displays 'You entered TestUser'
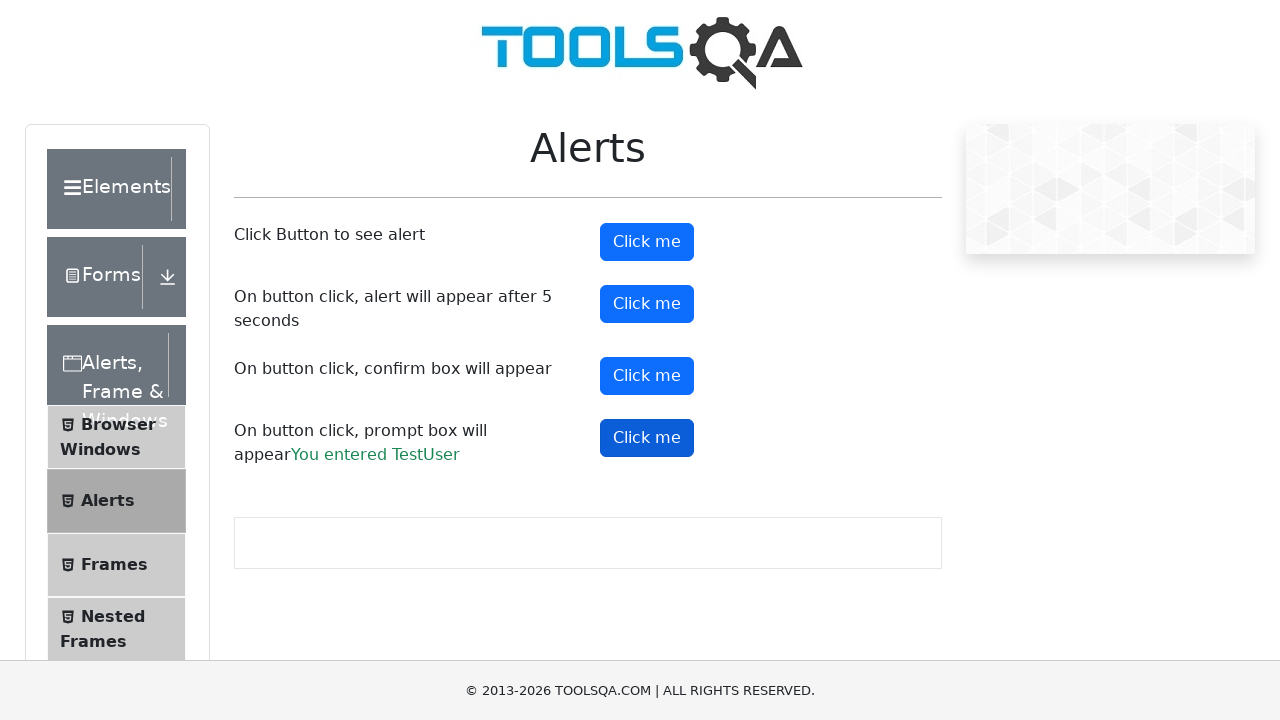

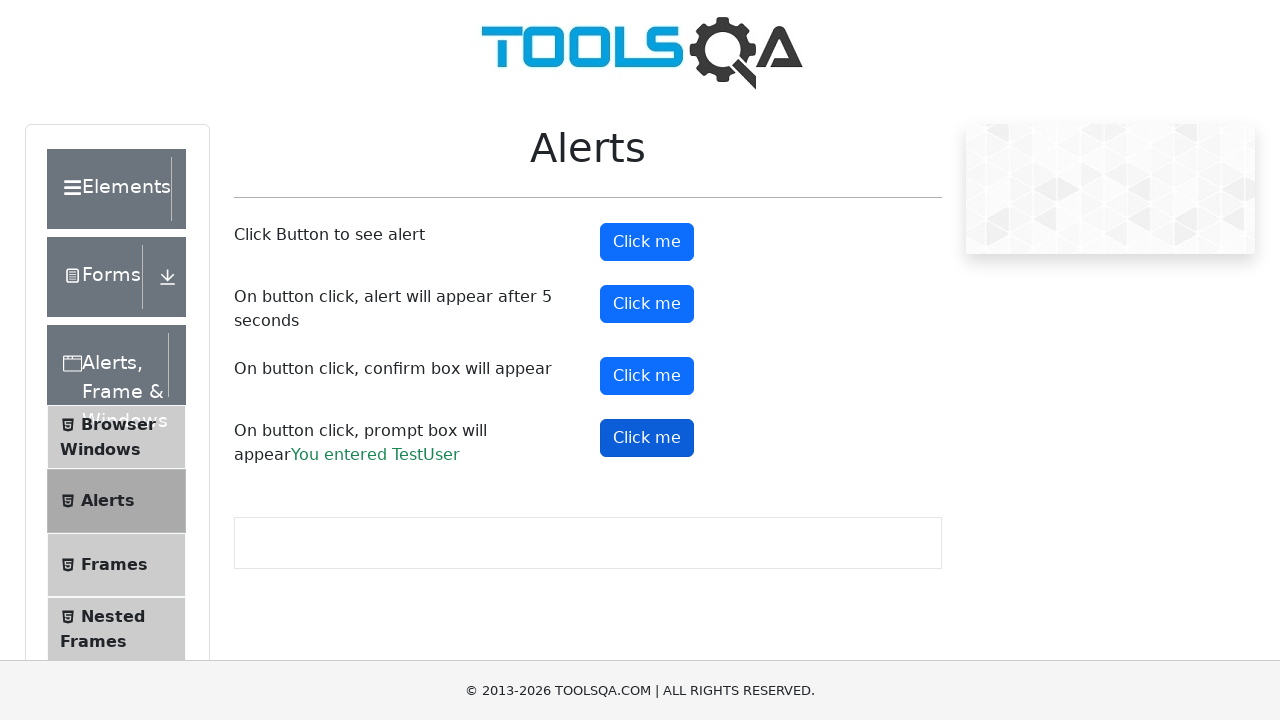